Tests a math challenge form by extracting a value from an element's attribute, calculating a result using a mathematical formula, filling in the answer, checking required checkboxes, and submitting the form.

Starting URL: http://suninjuly.github.io/get_attribute.html

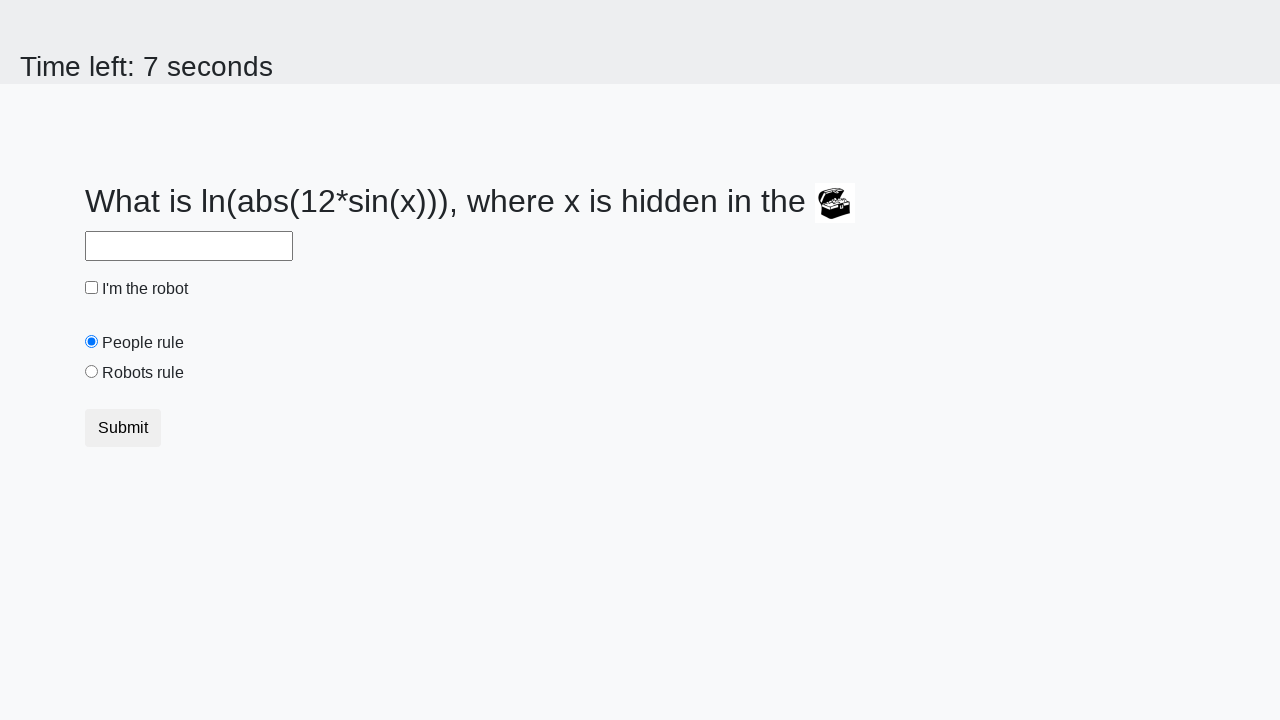

Located treasure element
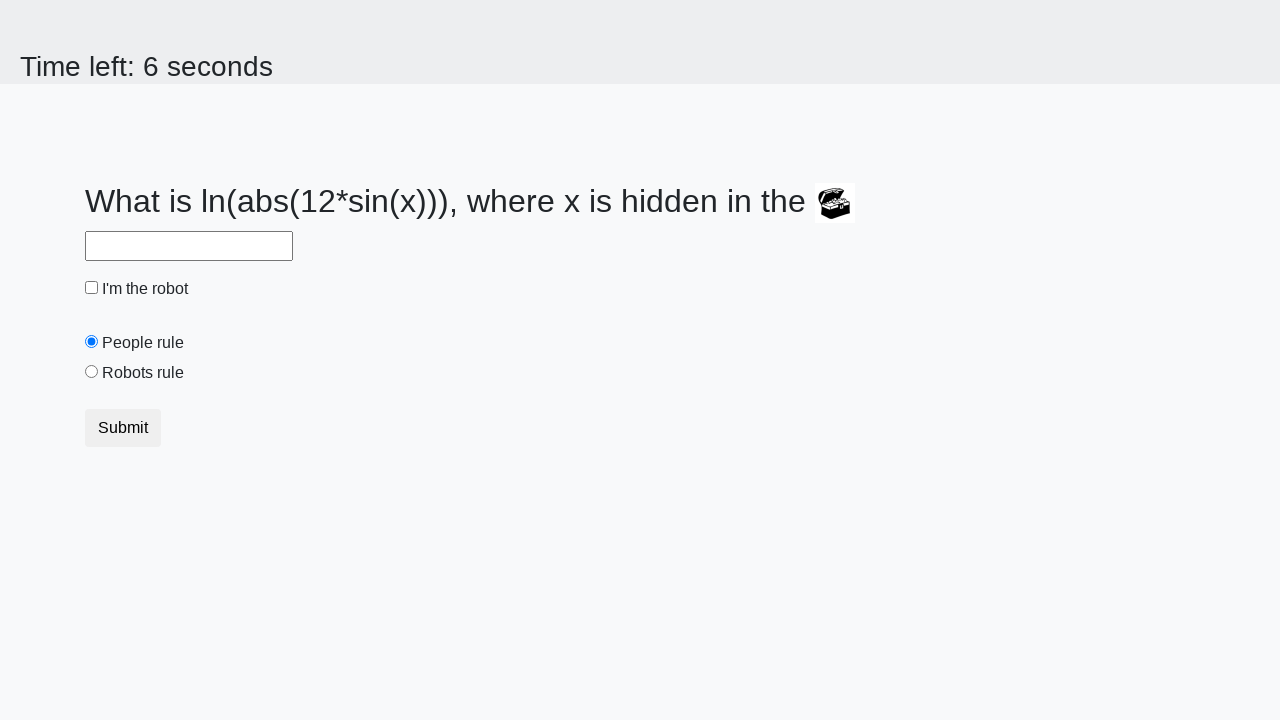

Extracted 'valuex' attribute from treasure element
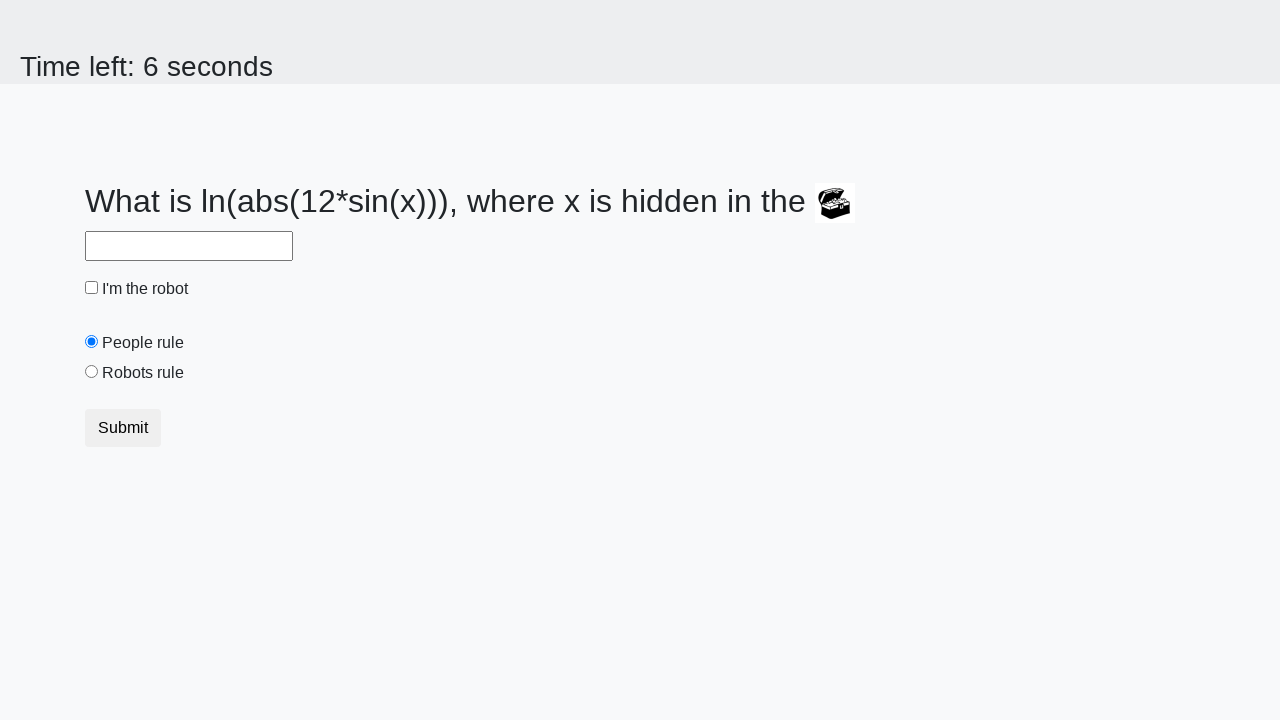

Calculated answer using formula: log(abs(12*sin(36))) = 2.4766515232412916
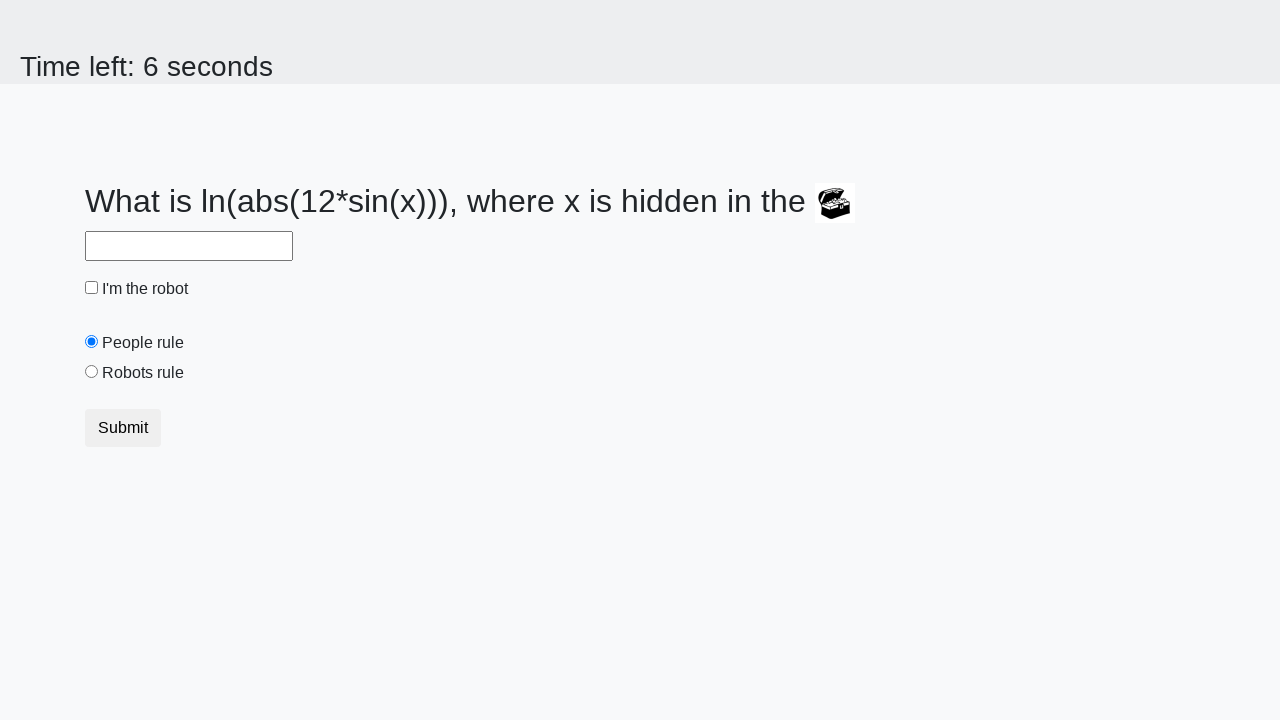

Filled answer field with calculated value: 2.4766515232412916 on #answer
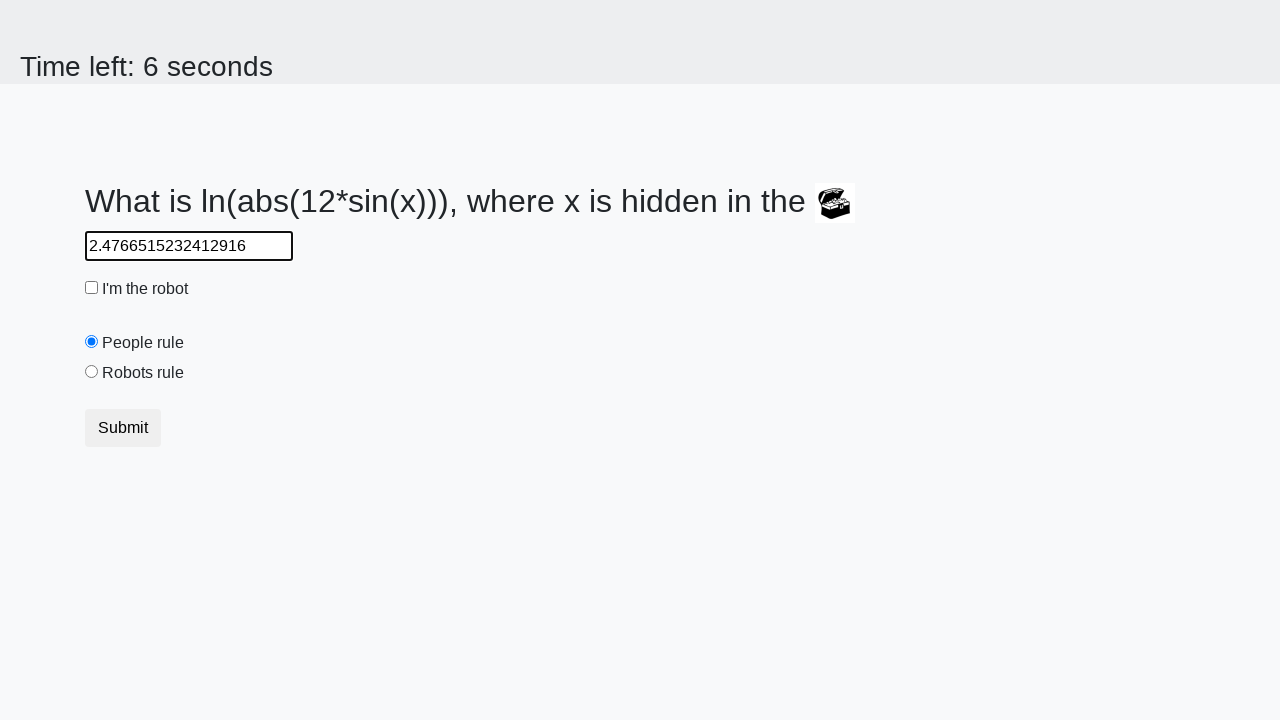

Checked the robot checkbox at (92, 288) on #robotCheckbox
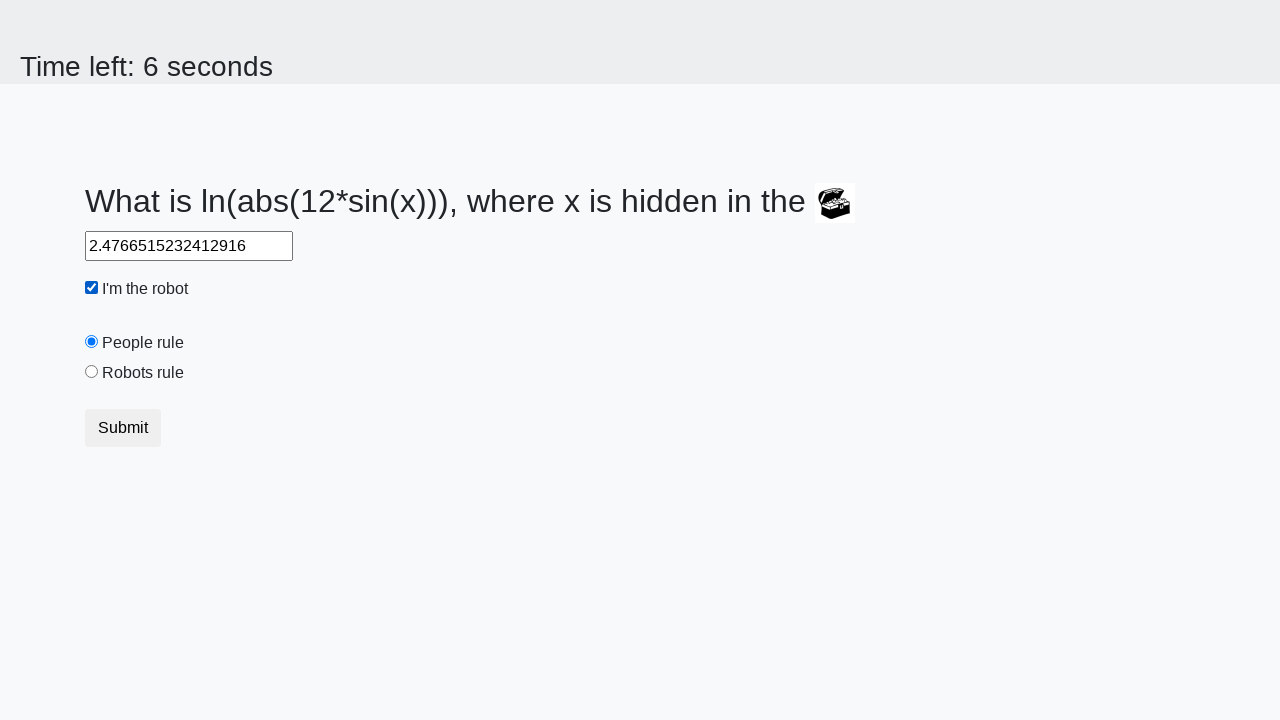

Checked the robots rule checkbox at (92, 372) on #robotsRule
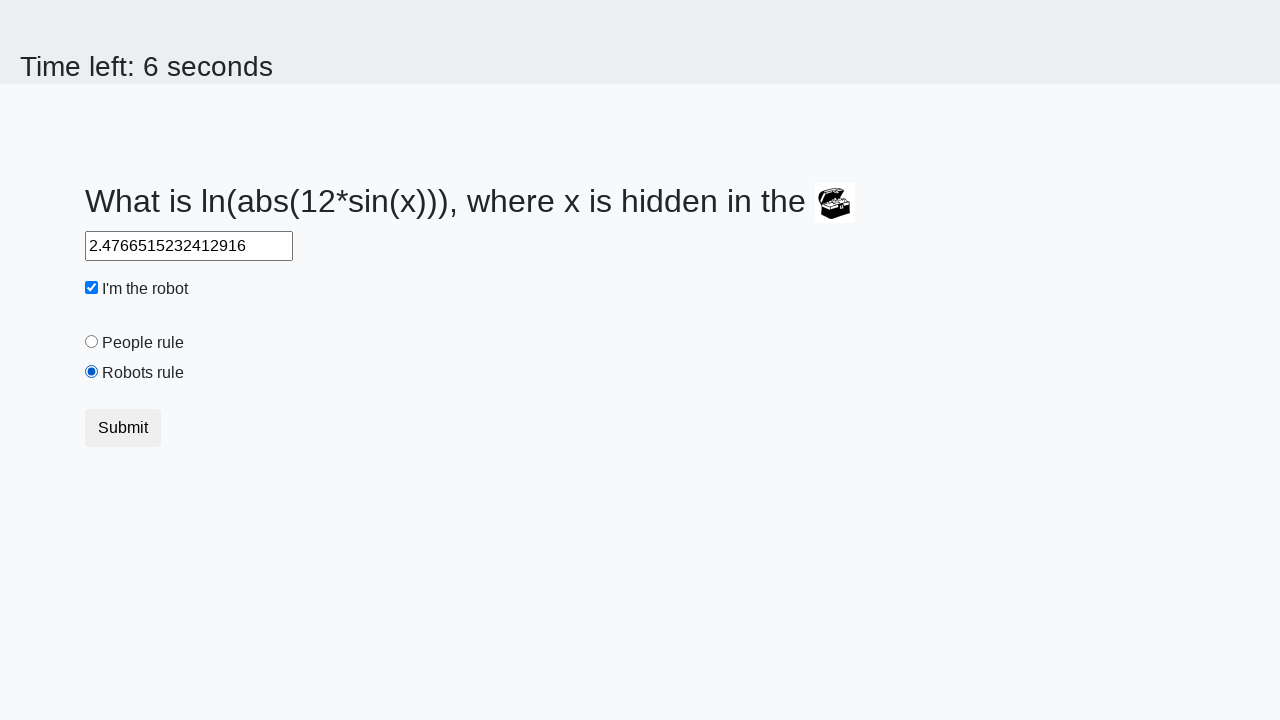

Clicked submit button to submit the form at (123, 428) on button.btn
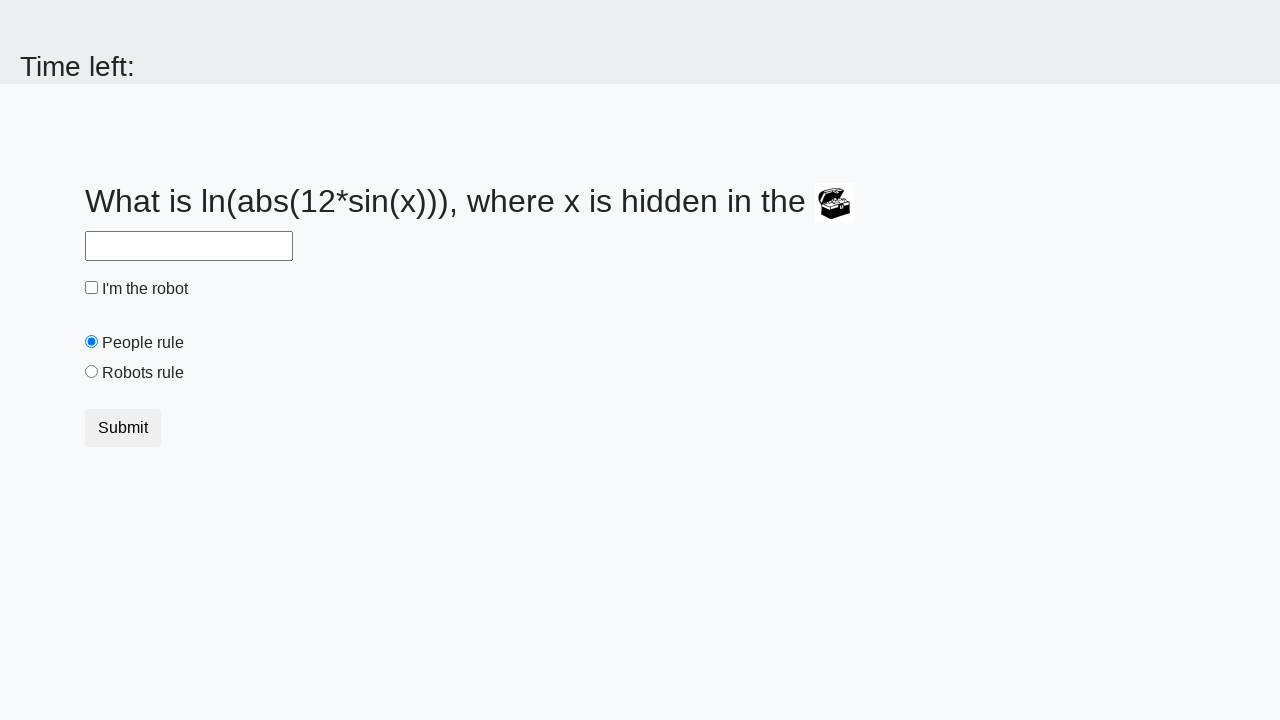

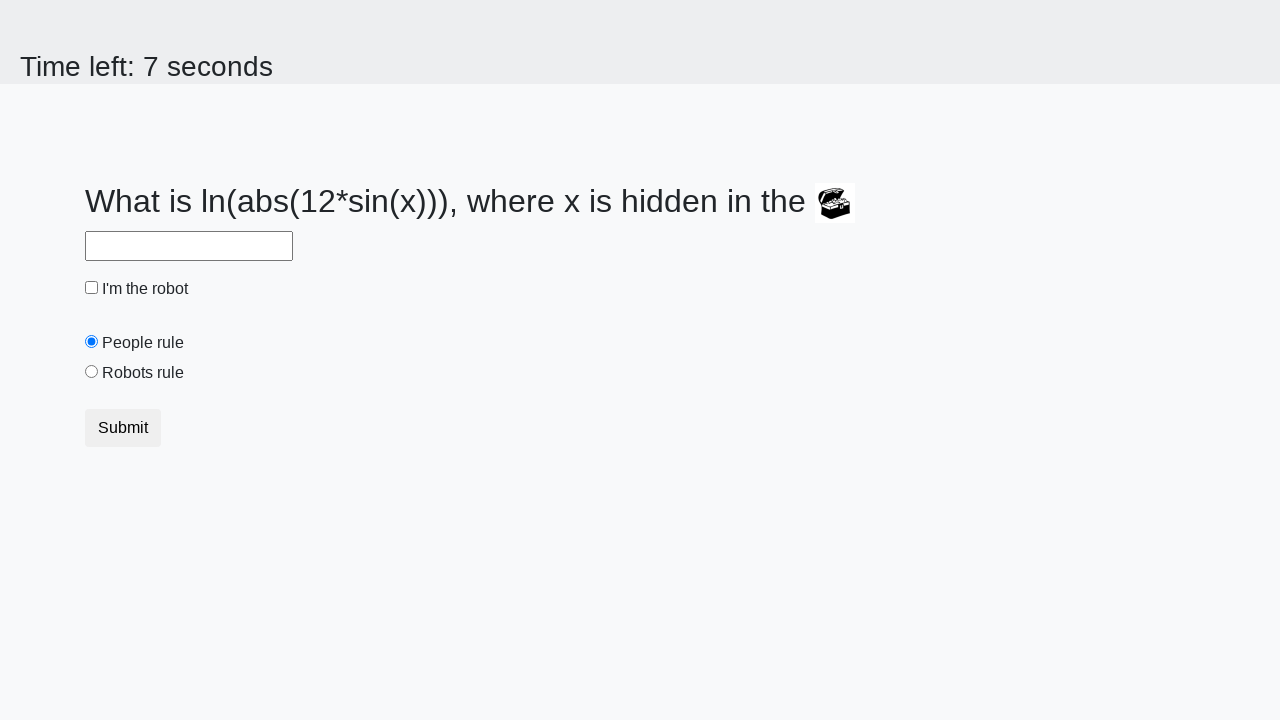